Validates that the first 100 articles on Hacker News /newest page are correctly sorted from newest to oldest by navigating through multiple pages using the "More" link and extracting article timestamps.

Starting URL: https://news.ycombinator.com/newest

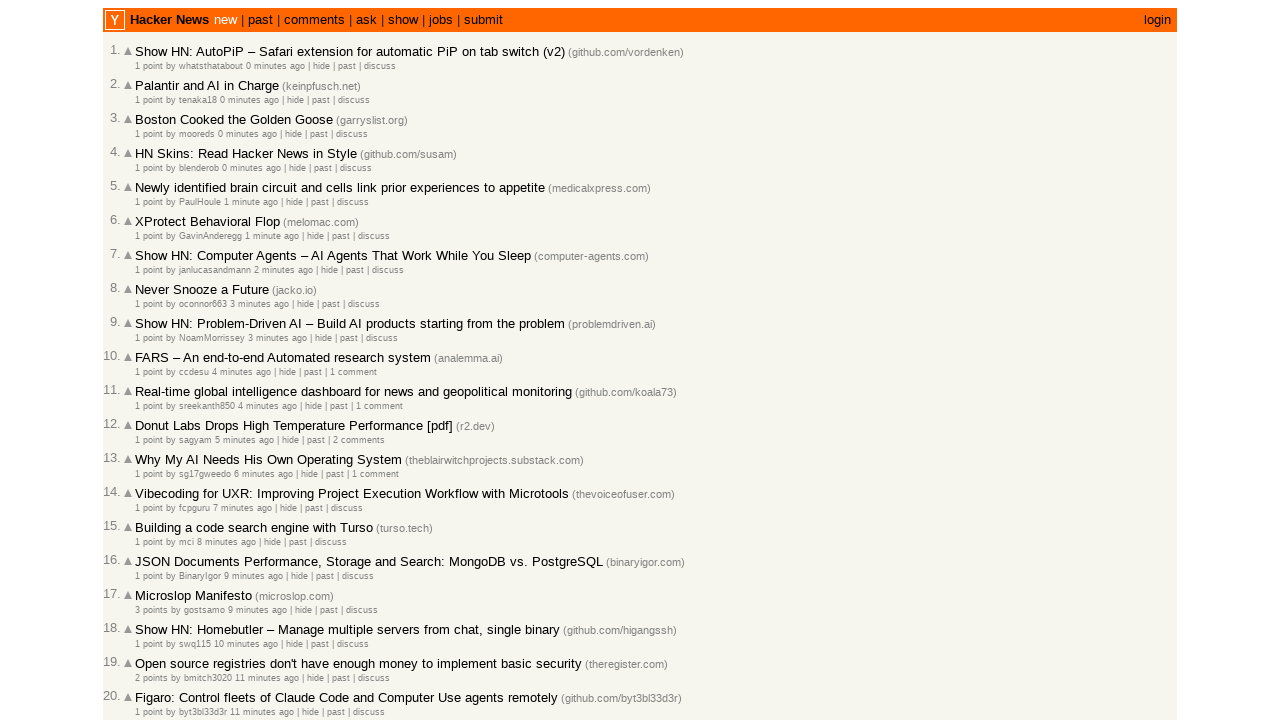

Waited for articles to load on page 1
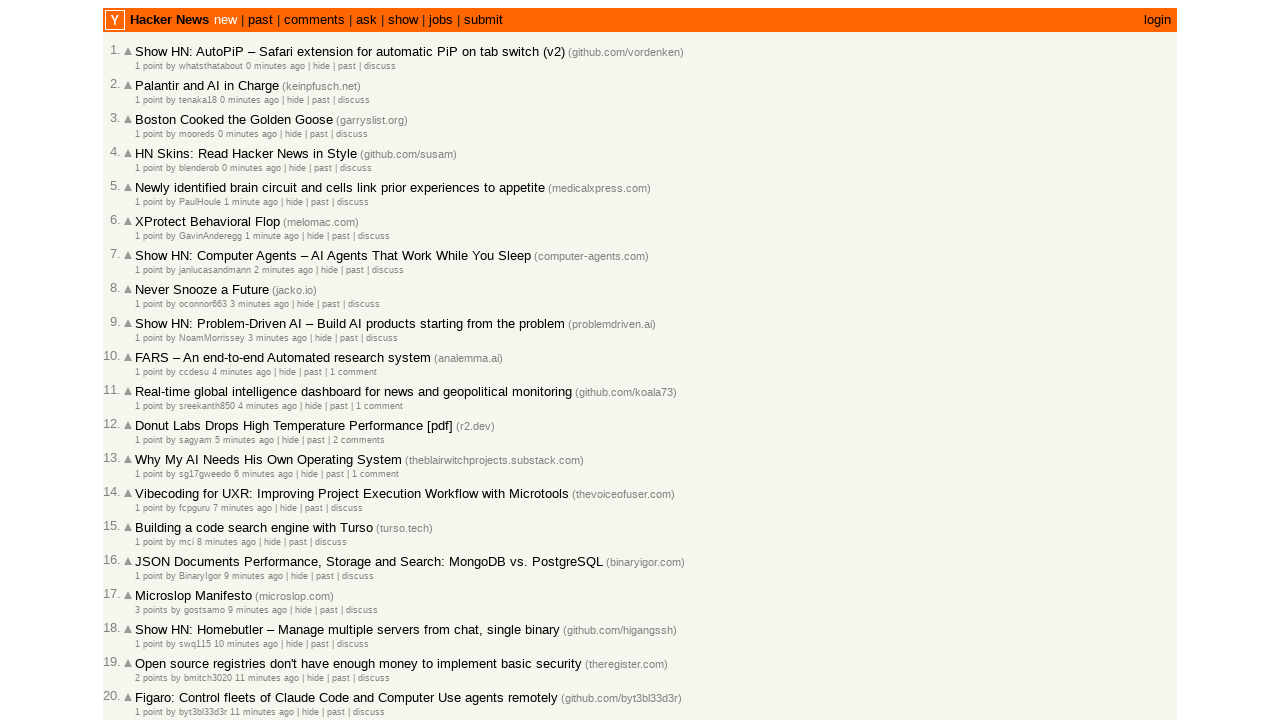

Extracted 30 articles from page 1
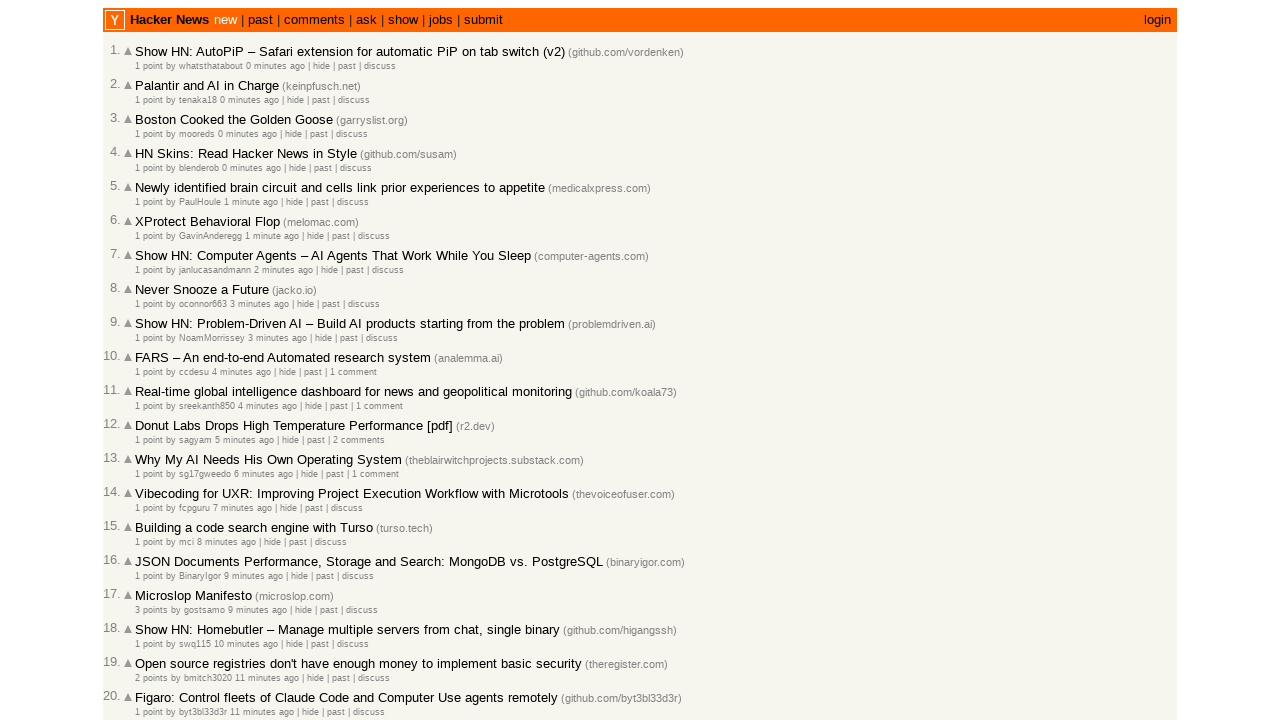

Clicked 'More' link to navigate to next page at (149, 616) on a.morelink
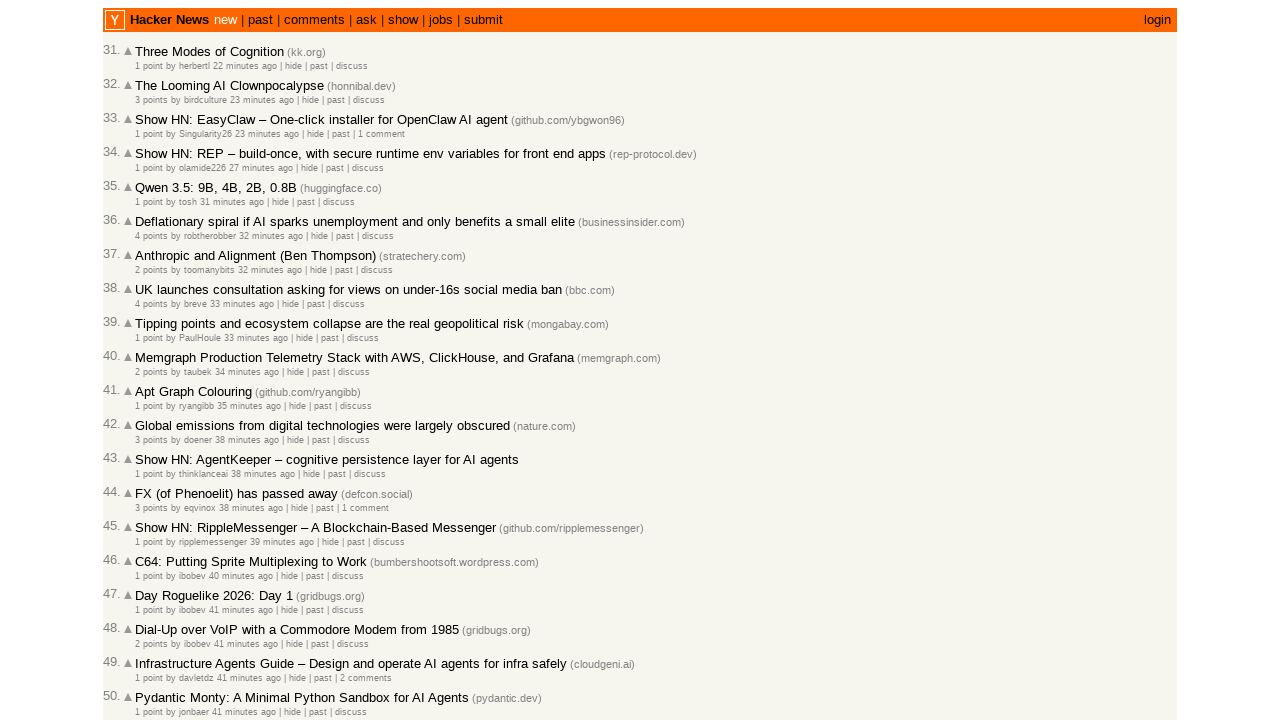

Next page loaded (networkidle state reached)
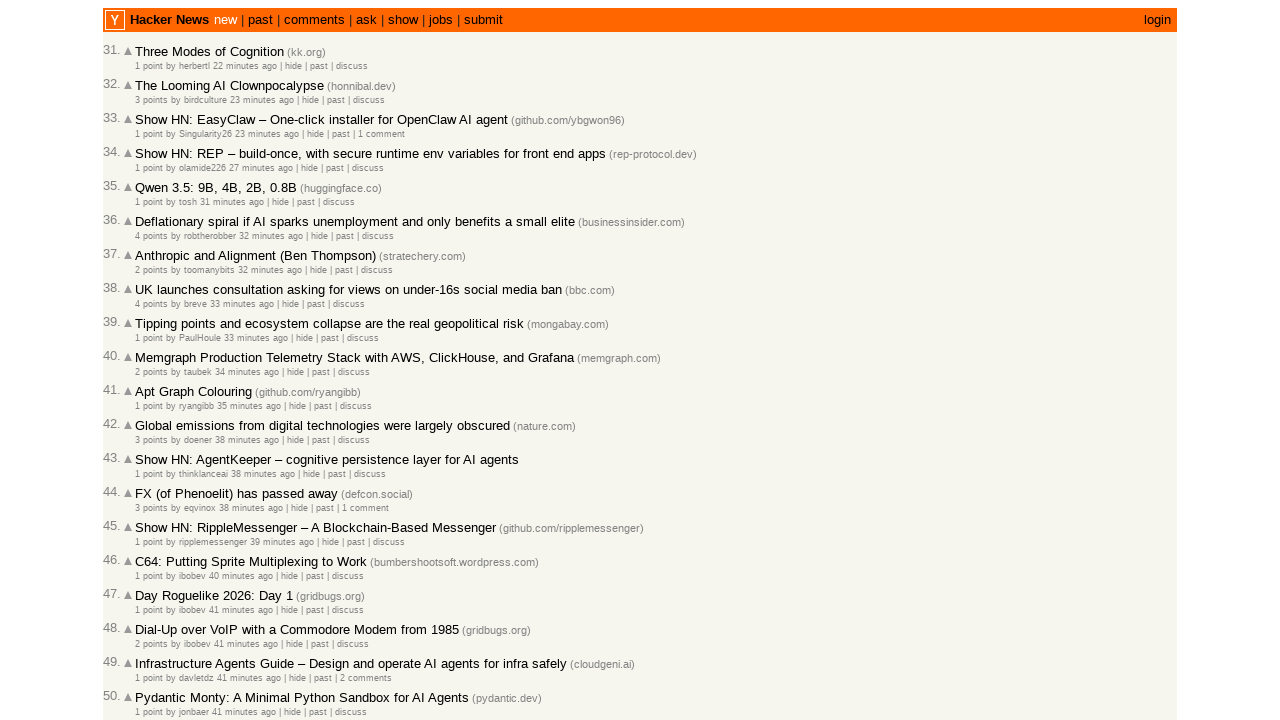

Waited for articles to load on page 2
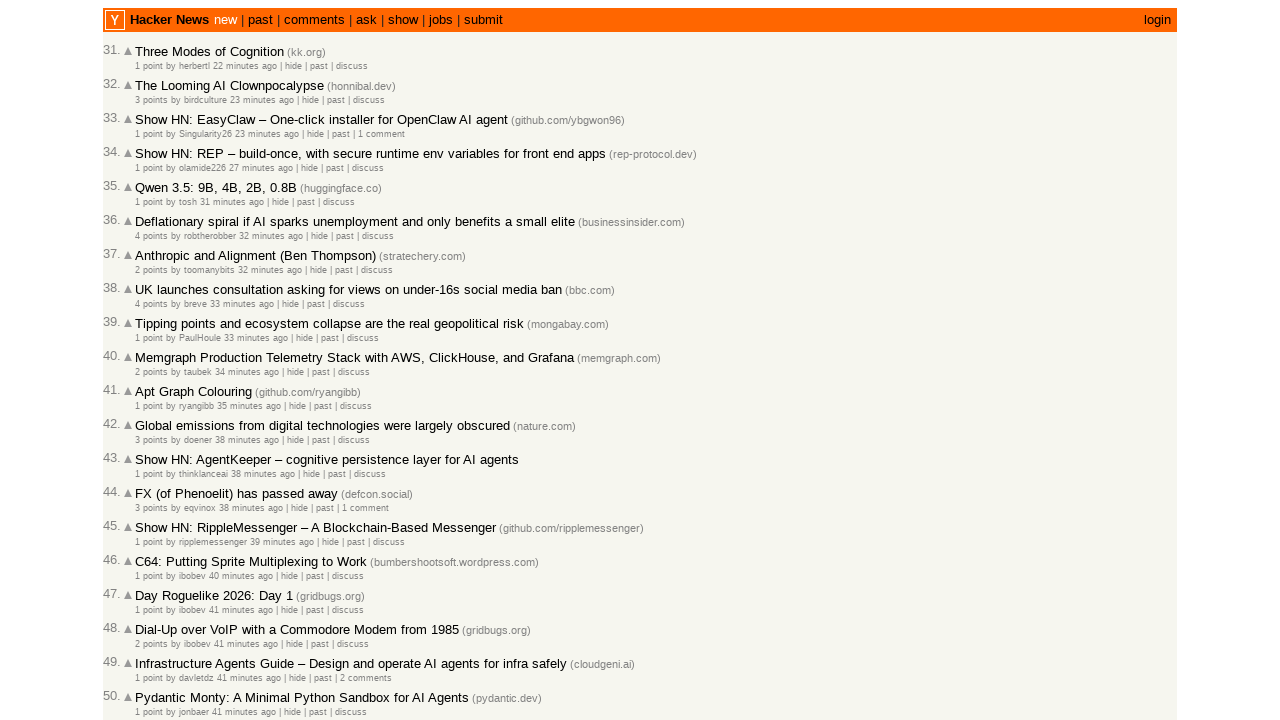

Extracted 30 articles from page 2
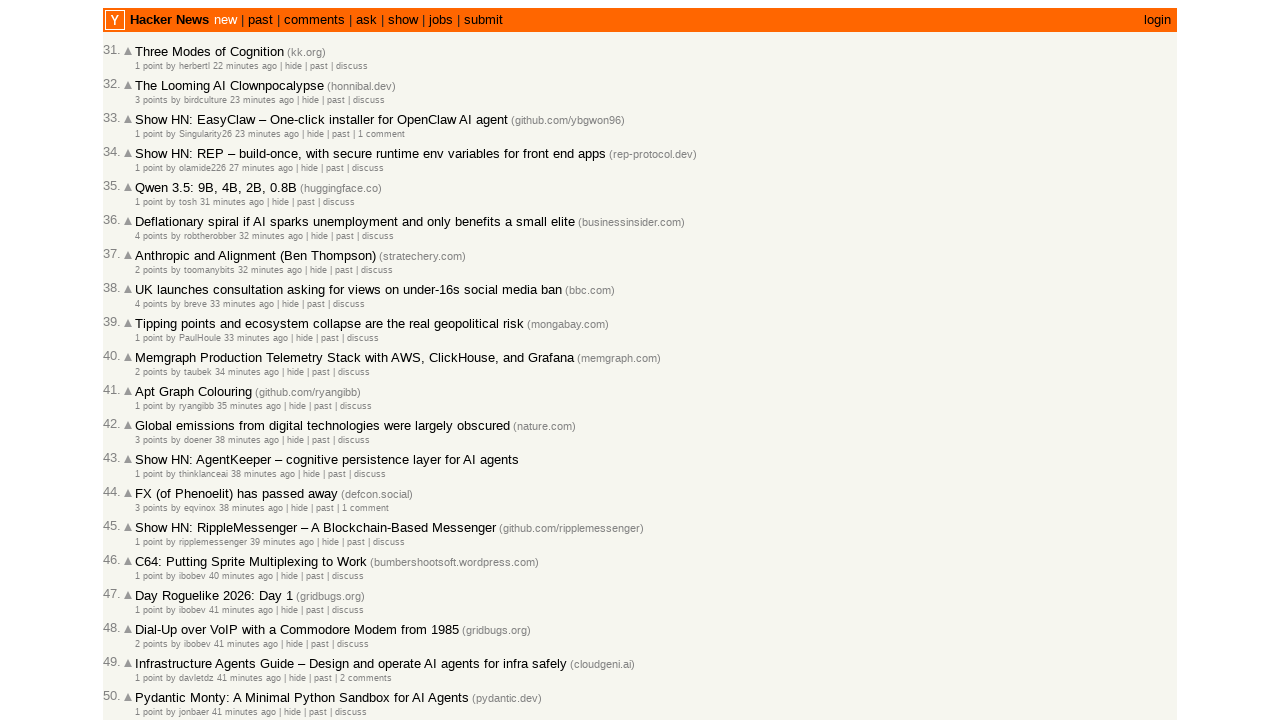

Clicked 'More' link to navigate to next page at (149, 616) on a.morelink
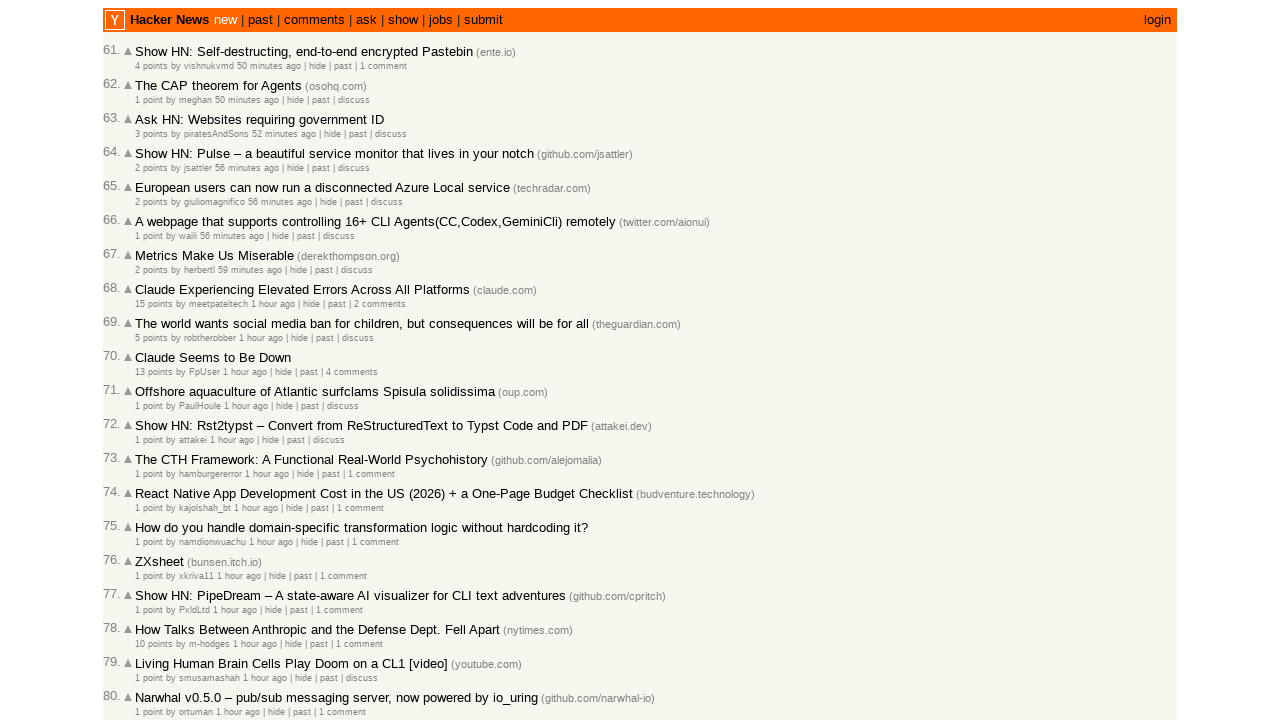

Next page loaded (networkidle state reached)
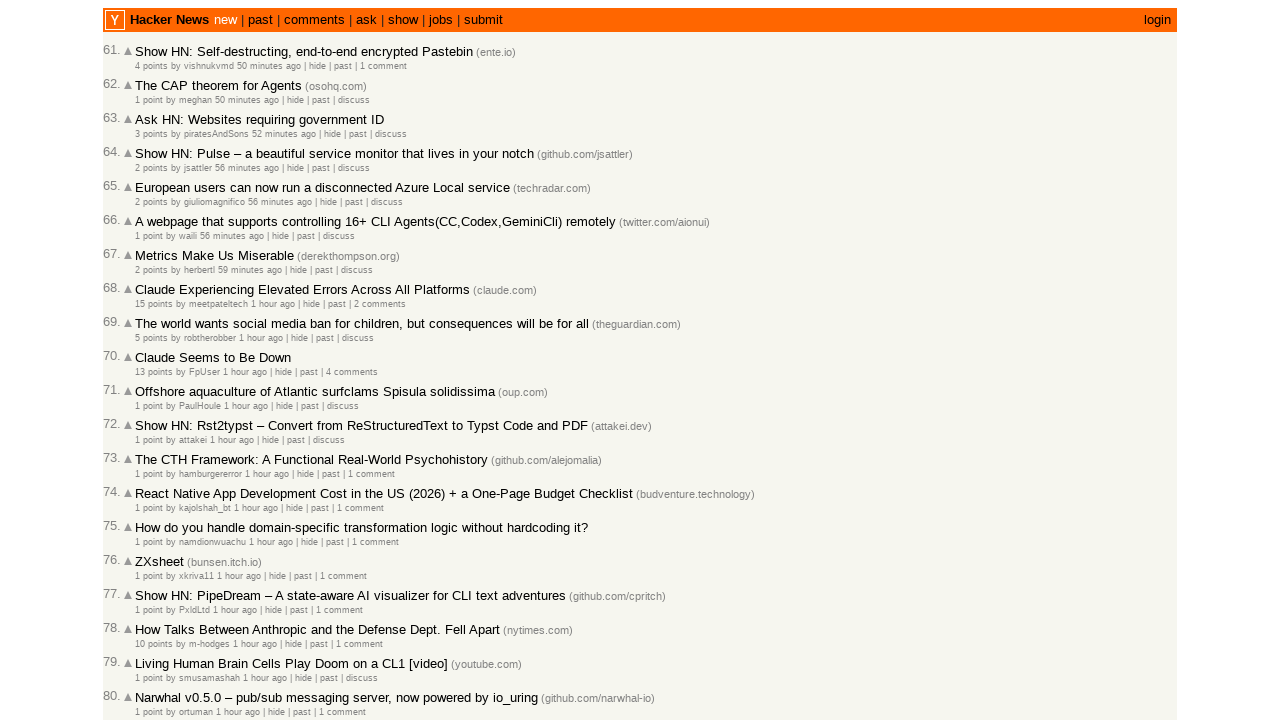

Waited for articles to load on page 3
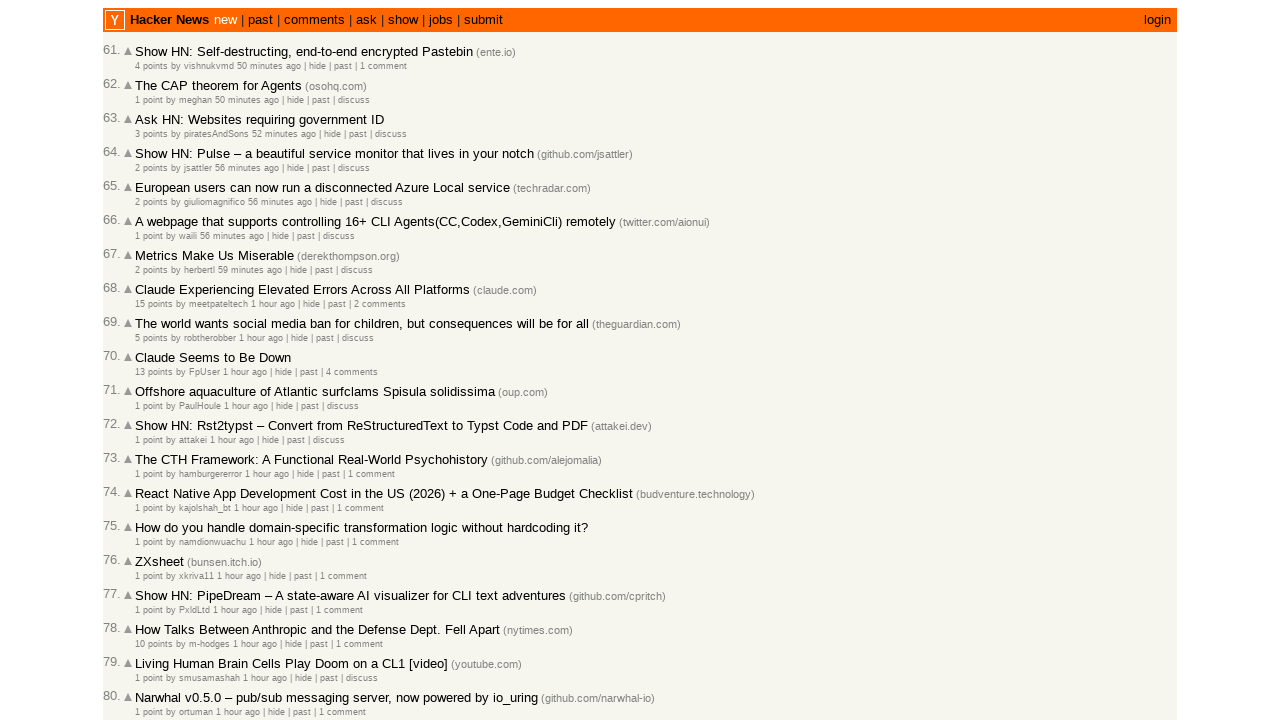

Extracted 30 articles from page 3
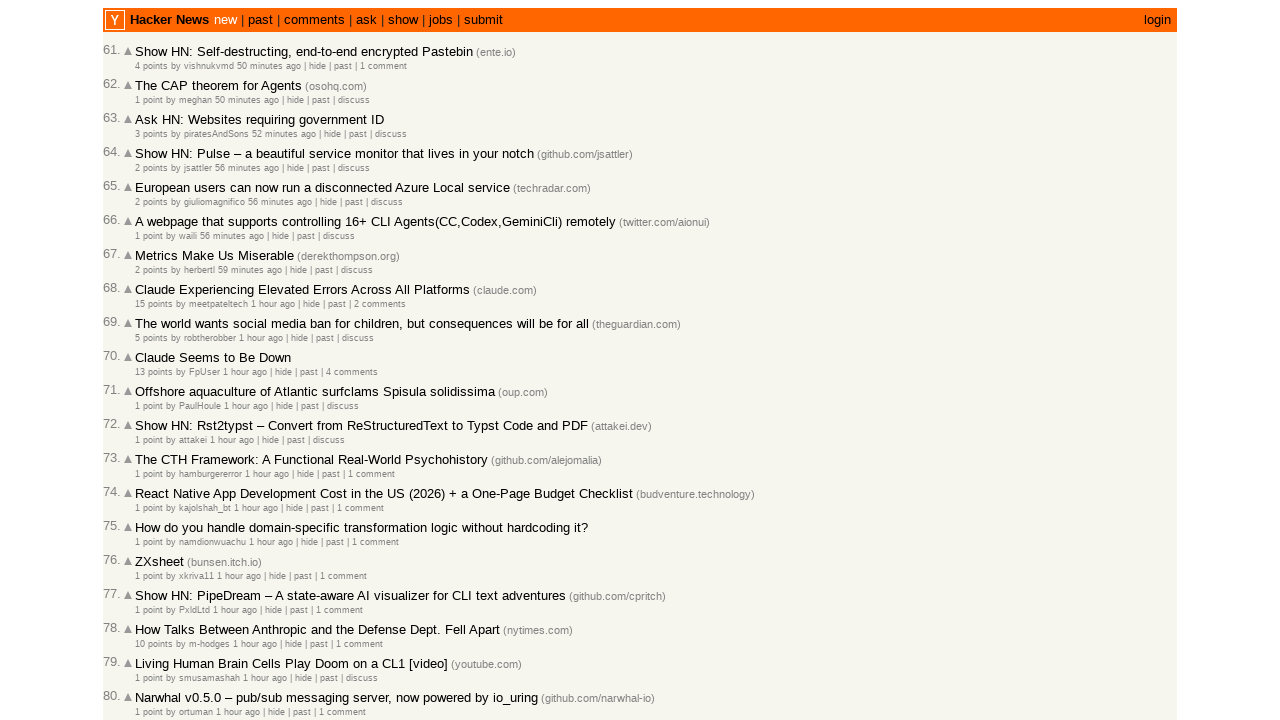

Clicked 'More' link to navigate to next page at (149, 616) on a.morelink
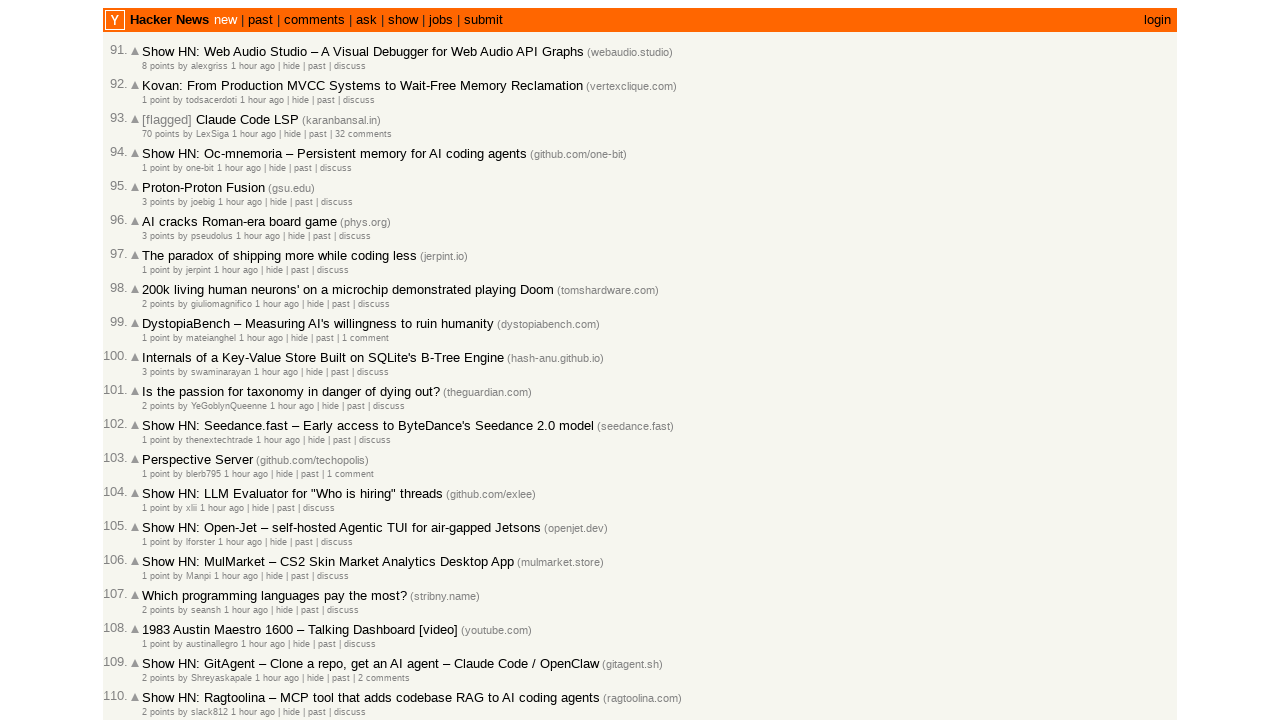

Next page loaded (networkidle state reached)
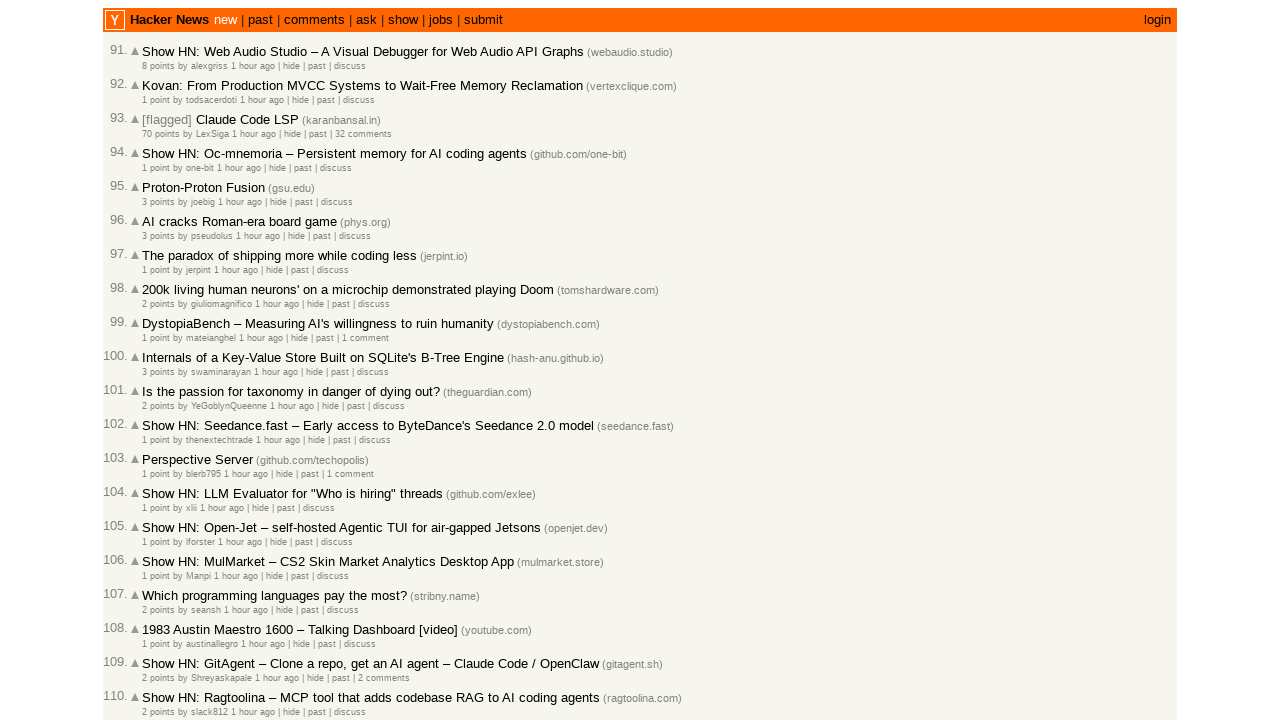

Waited for articles to load on page 4
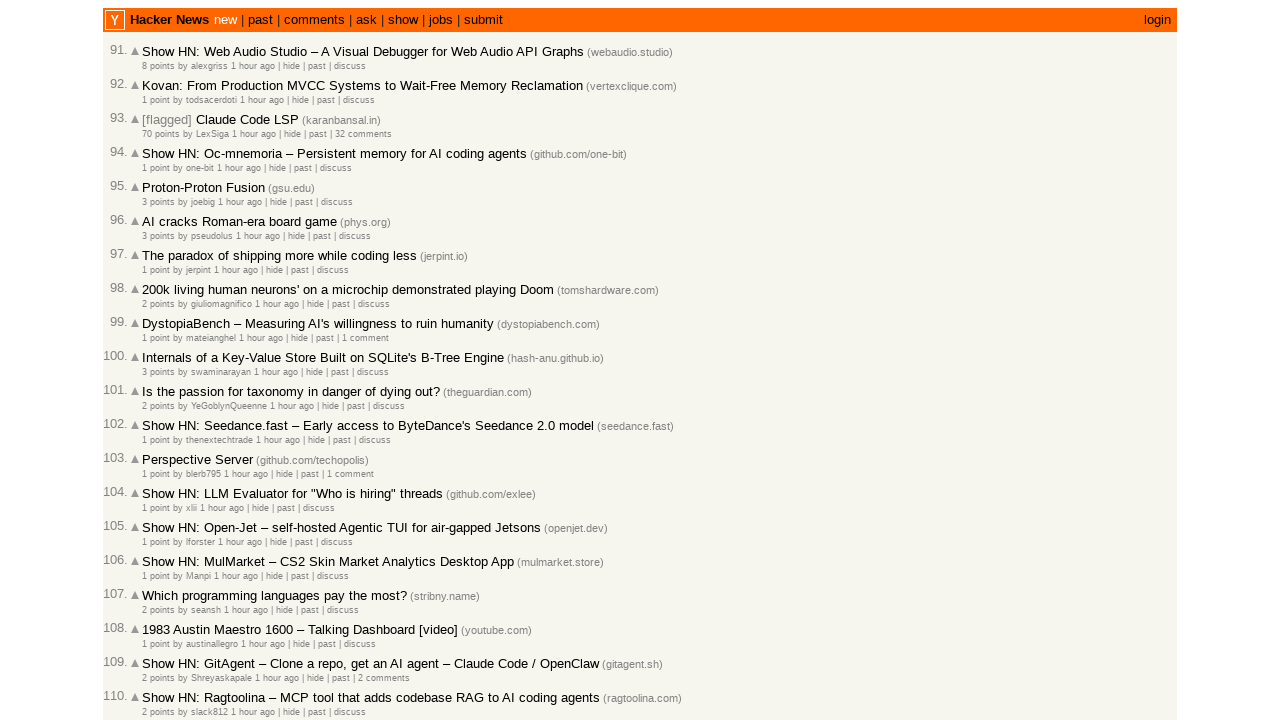

Extracted 30 articles from page 4
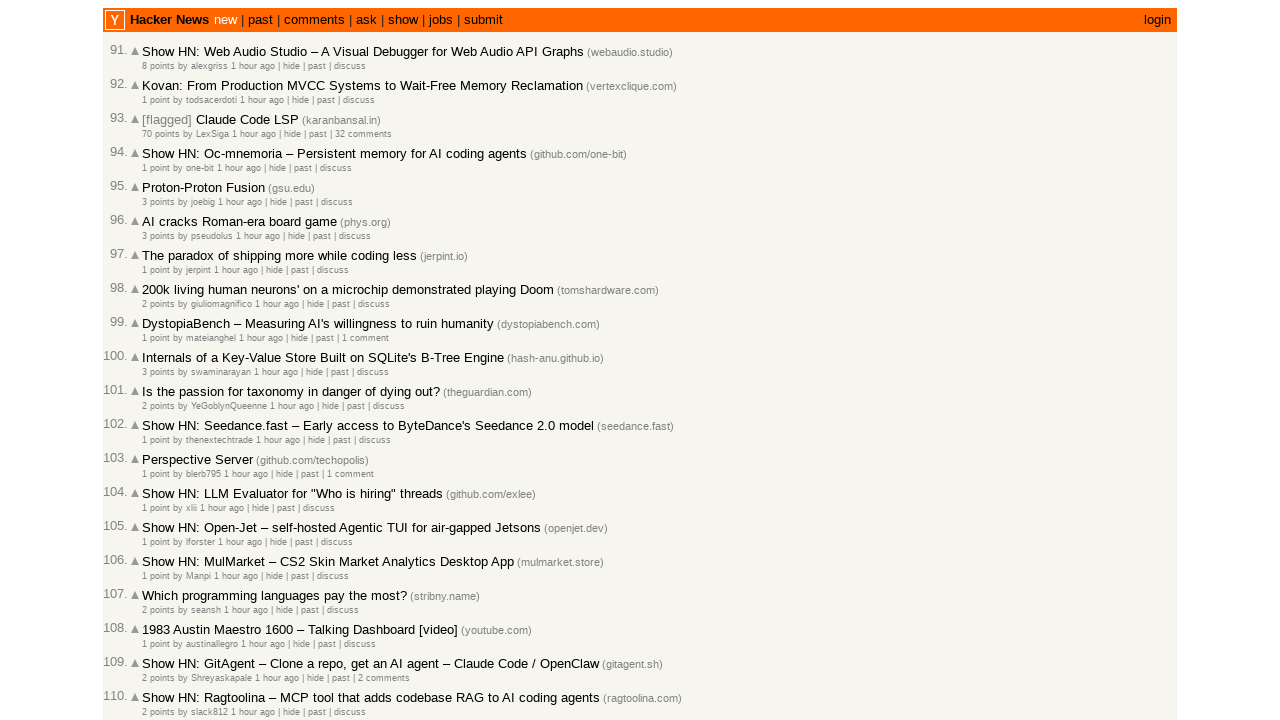

Trimmed articles list to exactly 100 articles
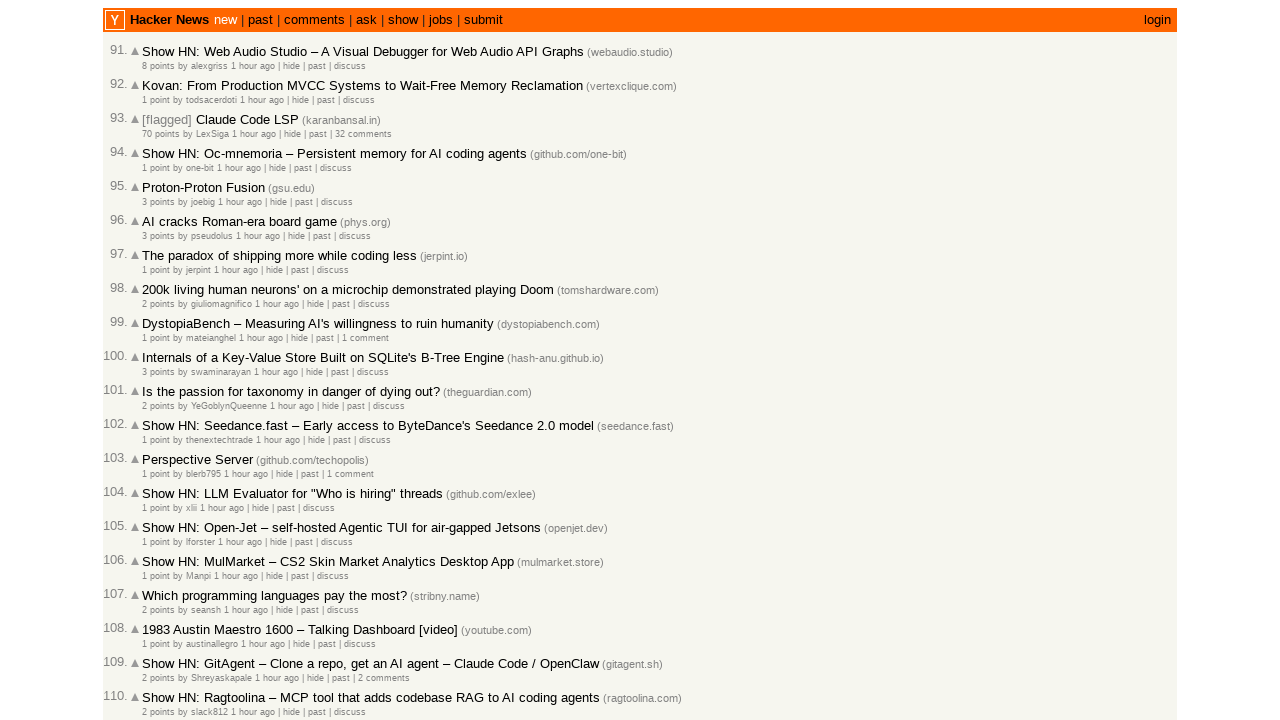

Successfully collected 100 articles from Hacker News /newest
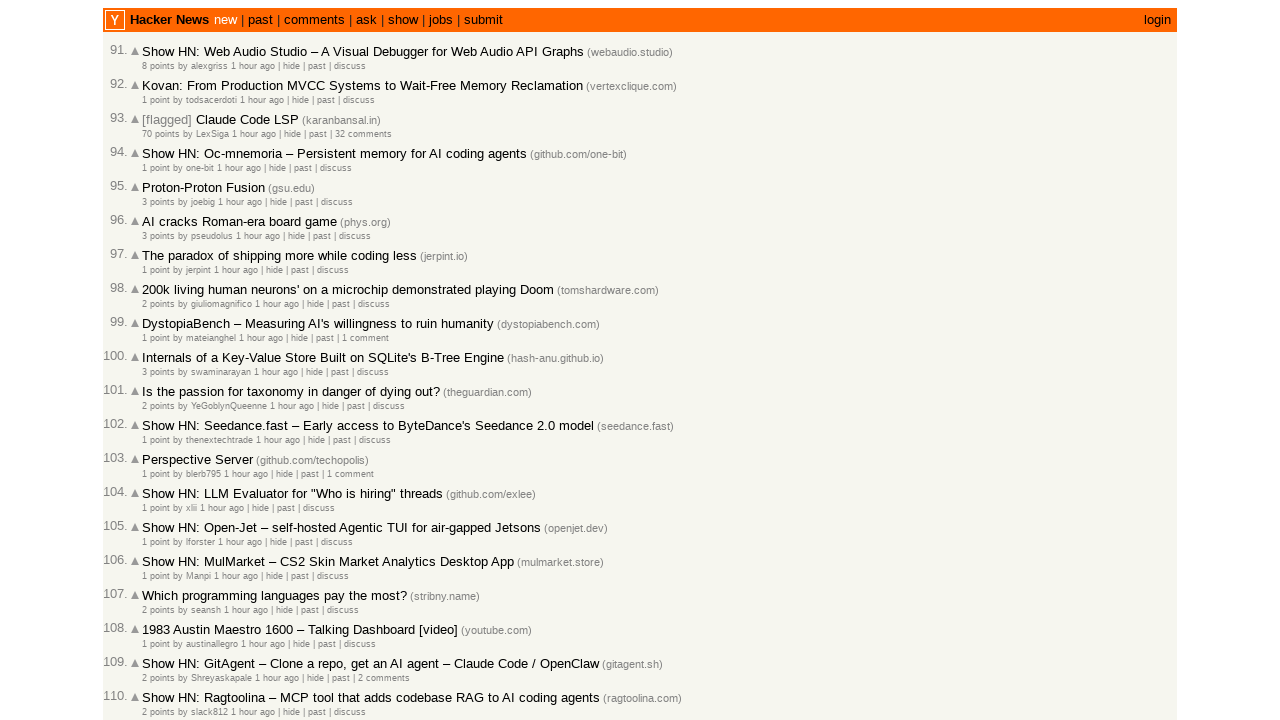

Validated article sorting - found 0 sorting issues
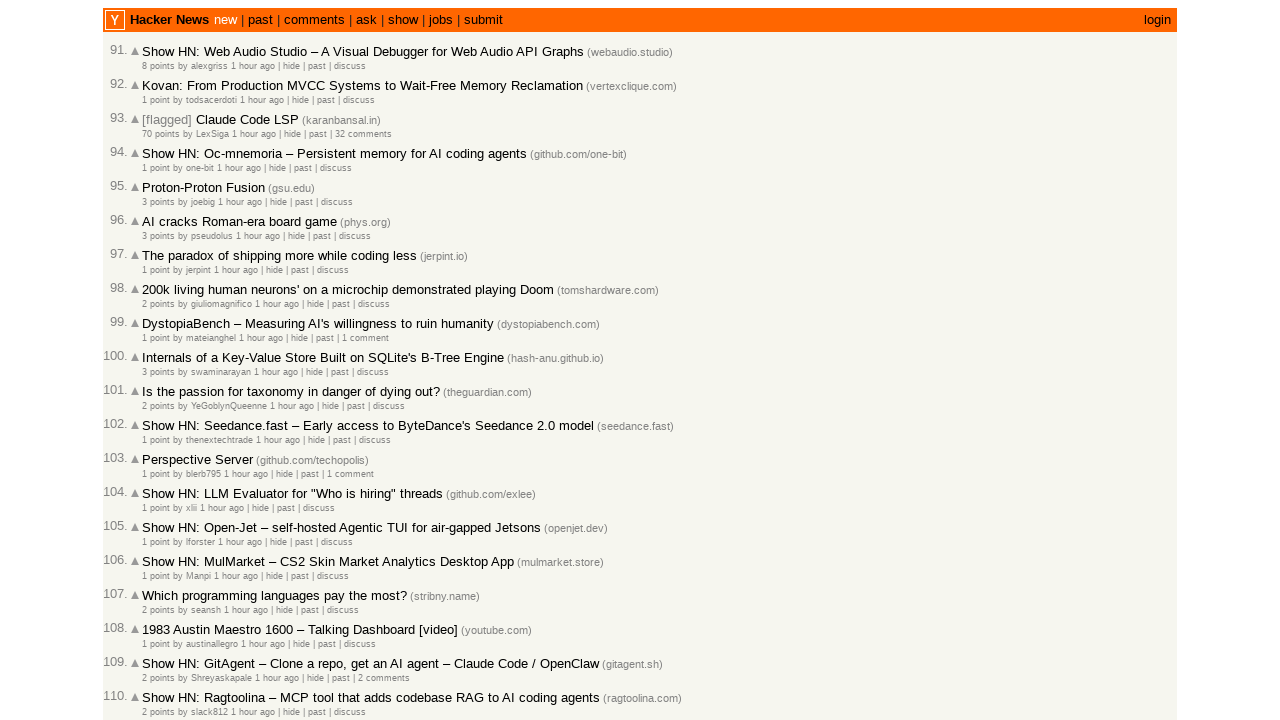

✓ All 100 articles are correctly sorted from newest to oldest
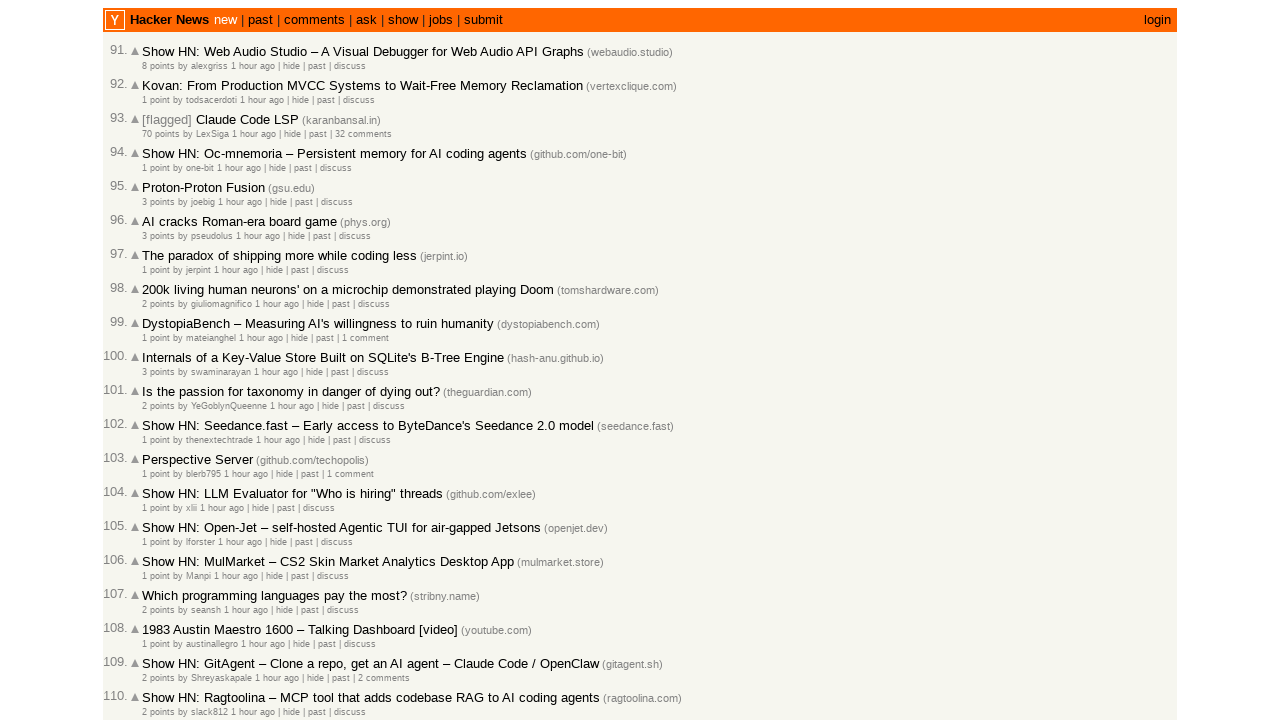

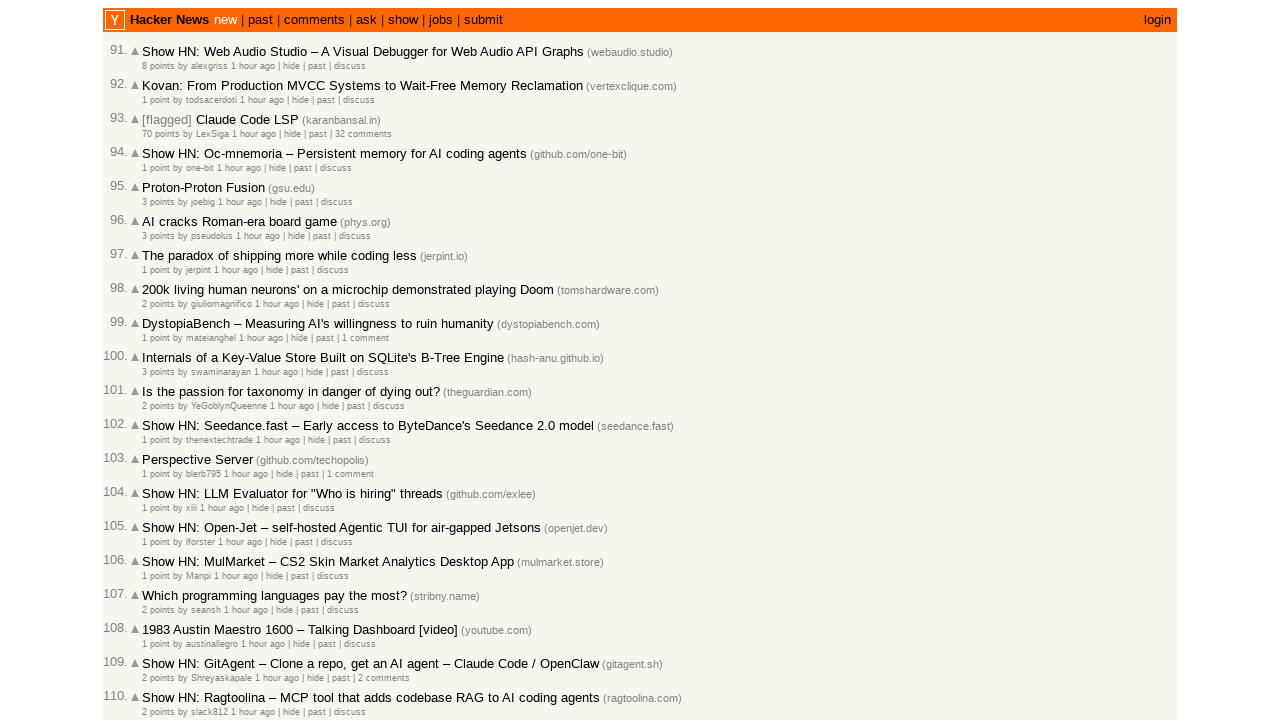